Tests dynamic dropdown selection for flight booking by selecting origin and destination cities

Starting URL: https://rahulshettyacademy.com/dropdownsPractise/

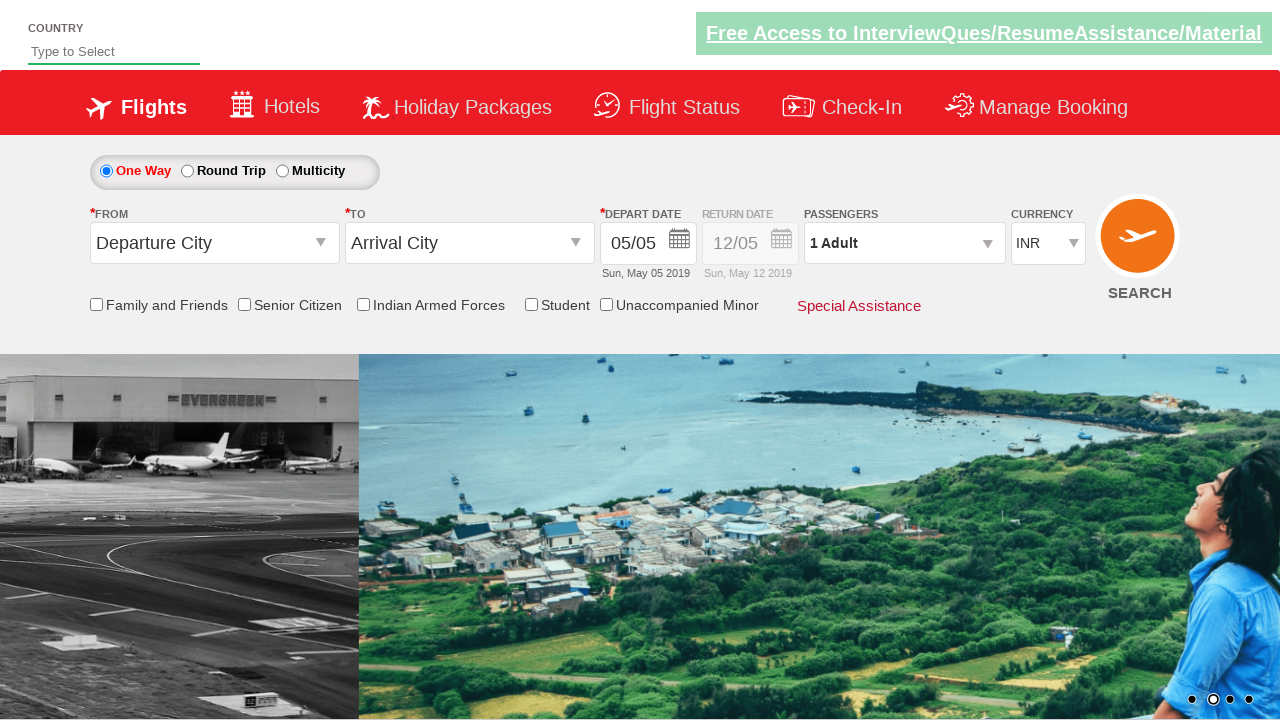

Clicked on origin station dropdown at (214, 243) on #ctl00_mainContent_ddl_originStation1_CTXT
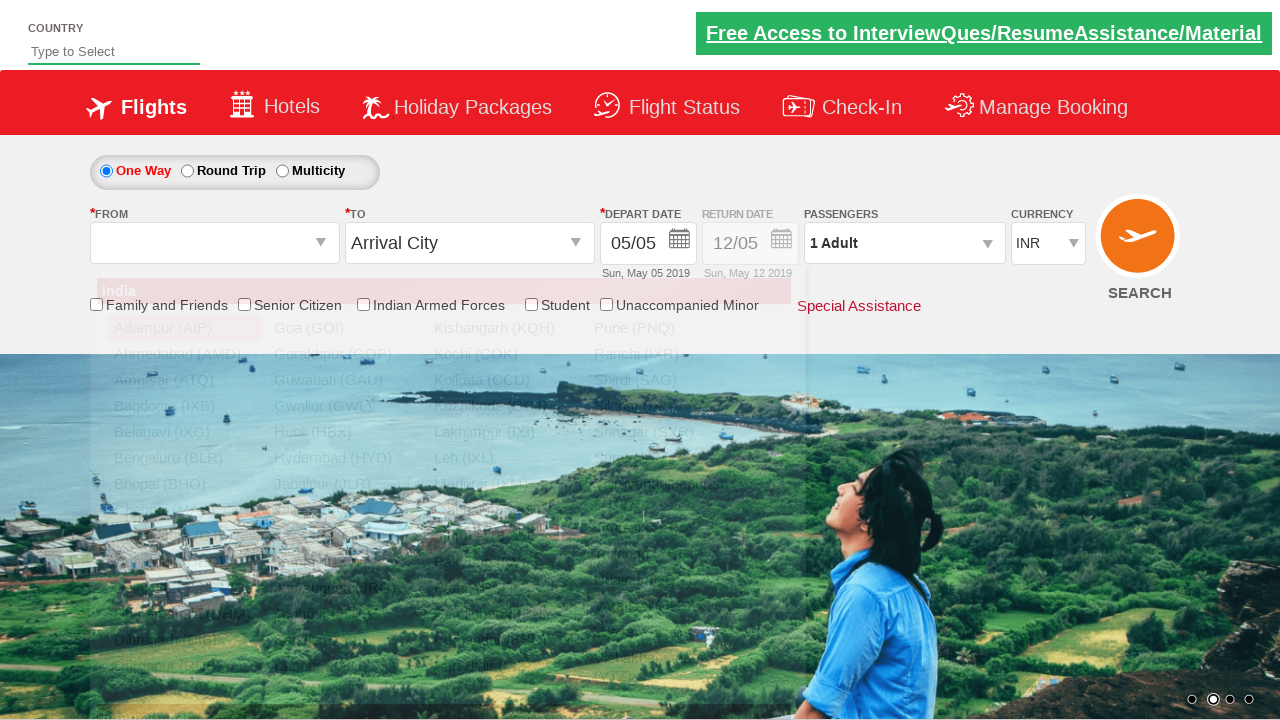

Selected Delhi as origin city at (184, 588) on xpath=//div[@id='ctl00_mainContent_ddl_originStation1_CTNR'] //a[@value='DEL']
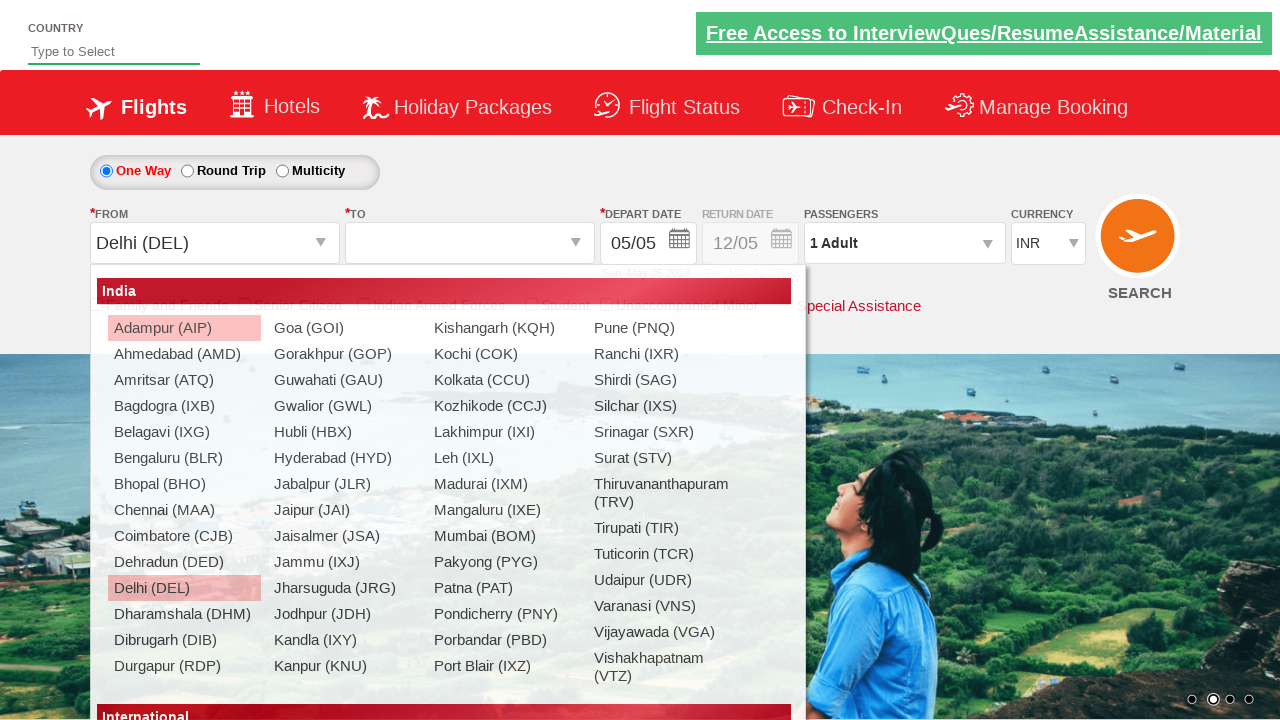

Selected Goa as destination city at (439, 640) on (//a[@value='GOI'])[2]
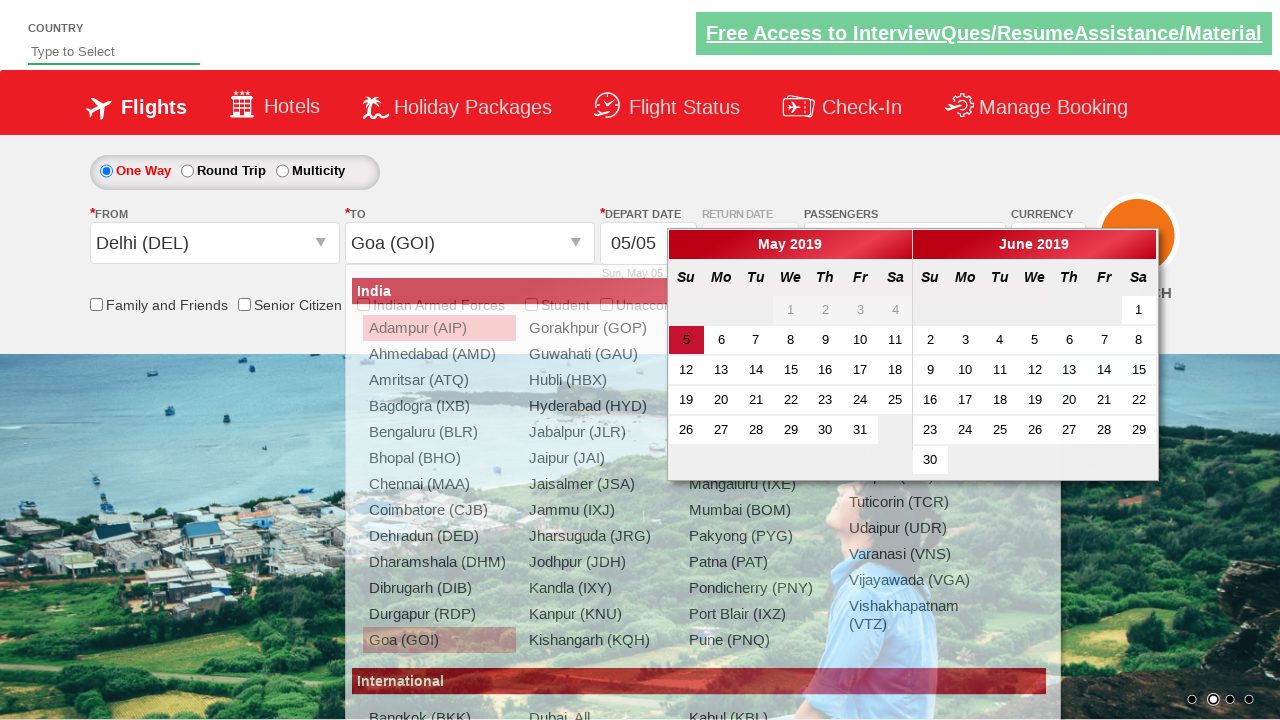

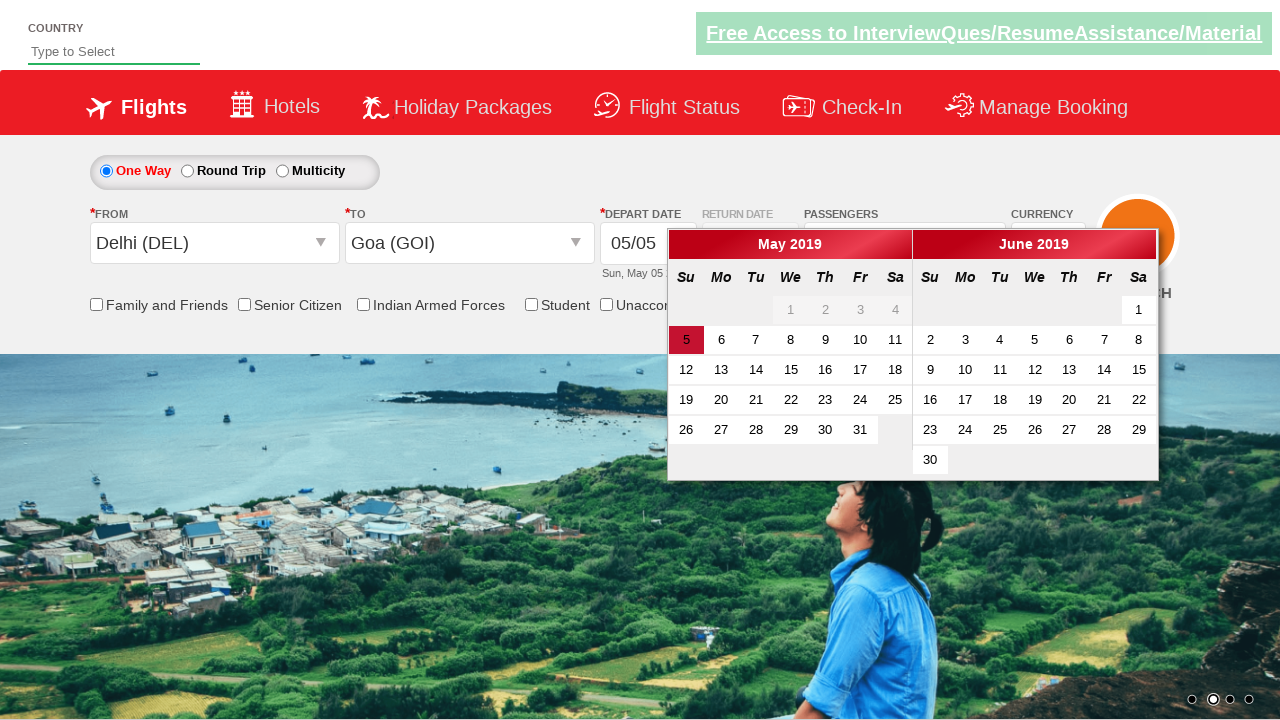